Tests dynamic checkbox removal by clicking a button and verifying the checkbox disappears with a confirmation message

Starting URL: http://the-internet.herokuapp.com/dynamic_controls

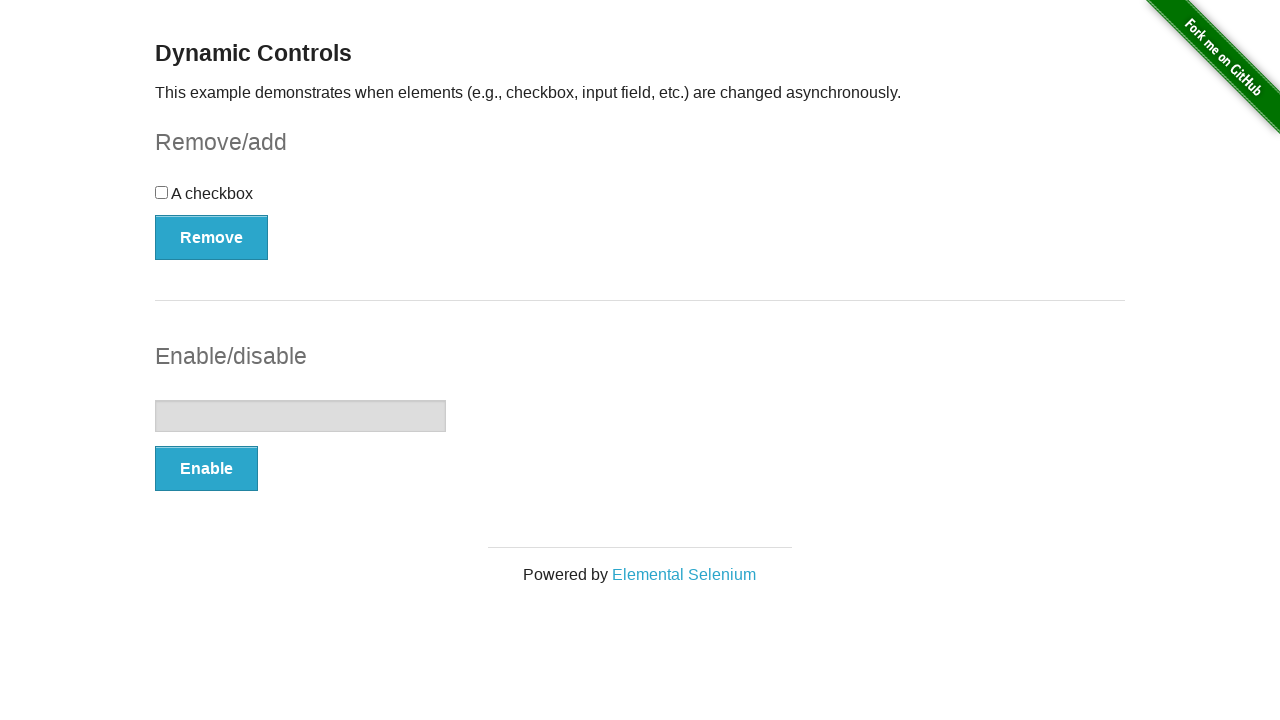

Waited for checkbox element to be present on the page
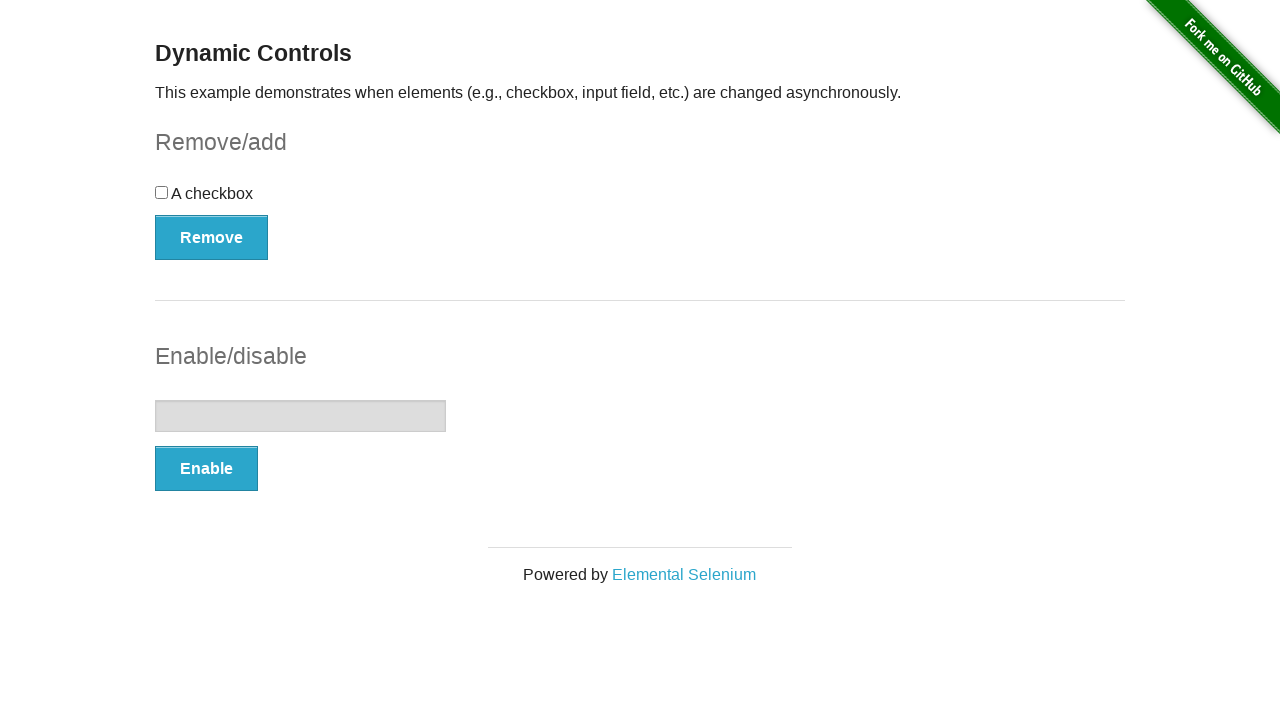

Clicked the Remove button to trigger checkbox removal at (212, 237) on #checkbox-example button[type='button']
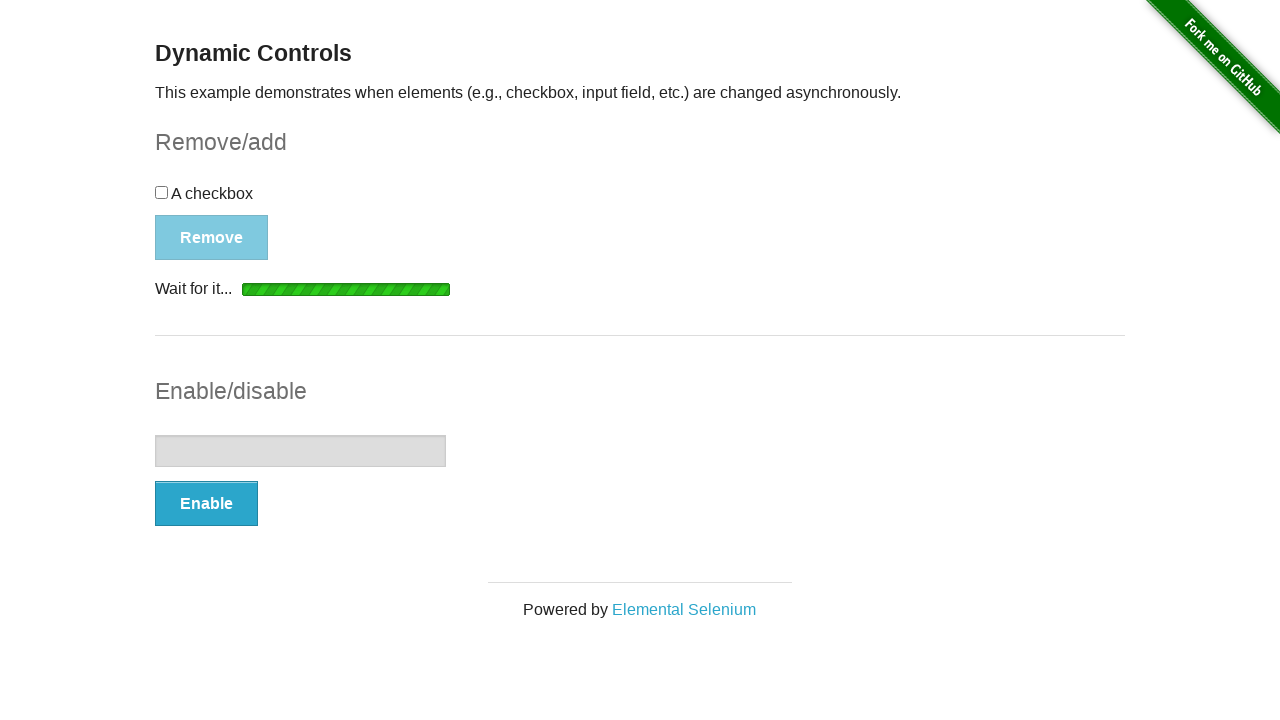

Waited for confirmation message 'It's gone!' to appear
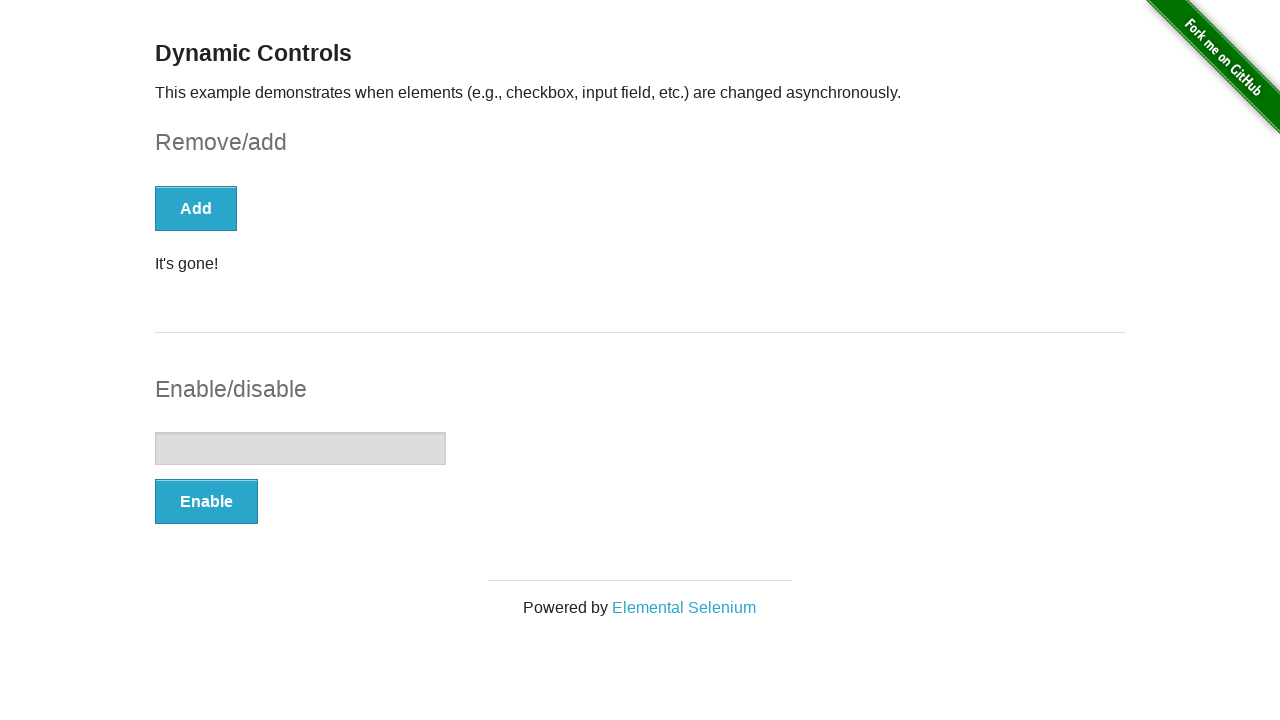

Verified that checkbox has been removed (count == 0)
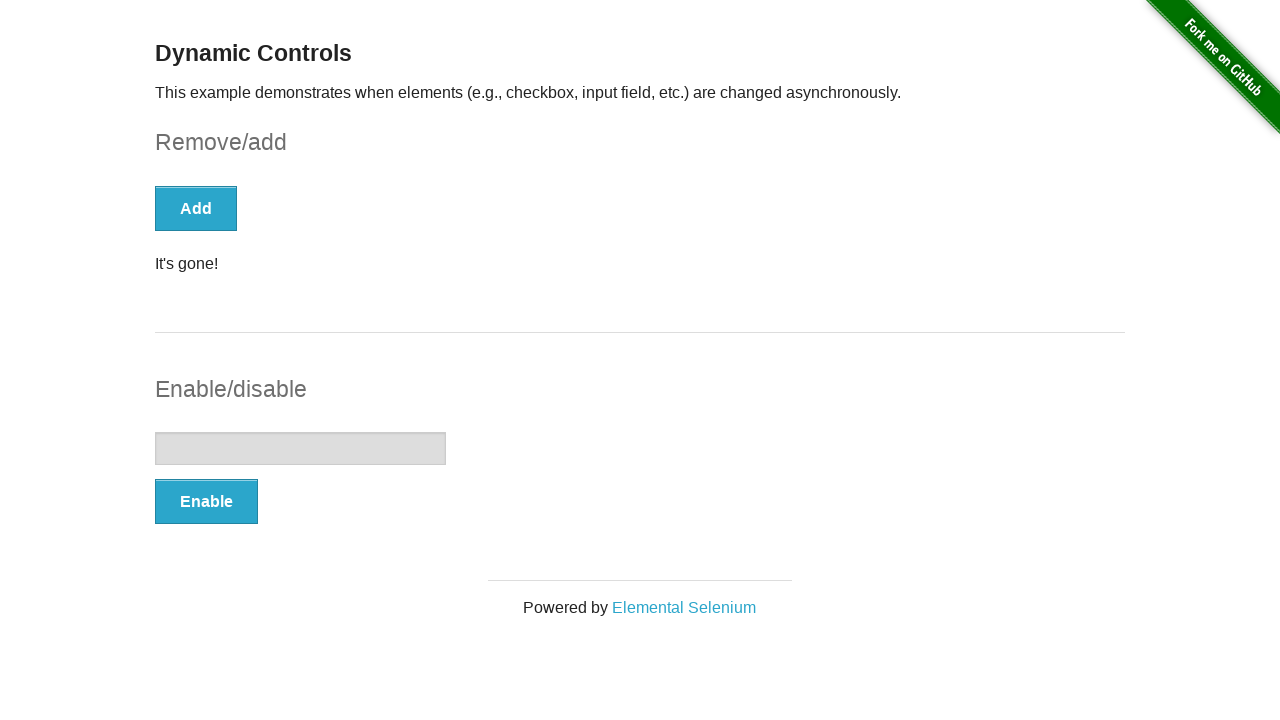

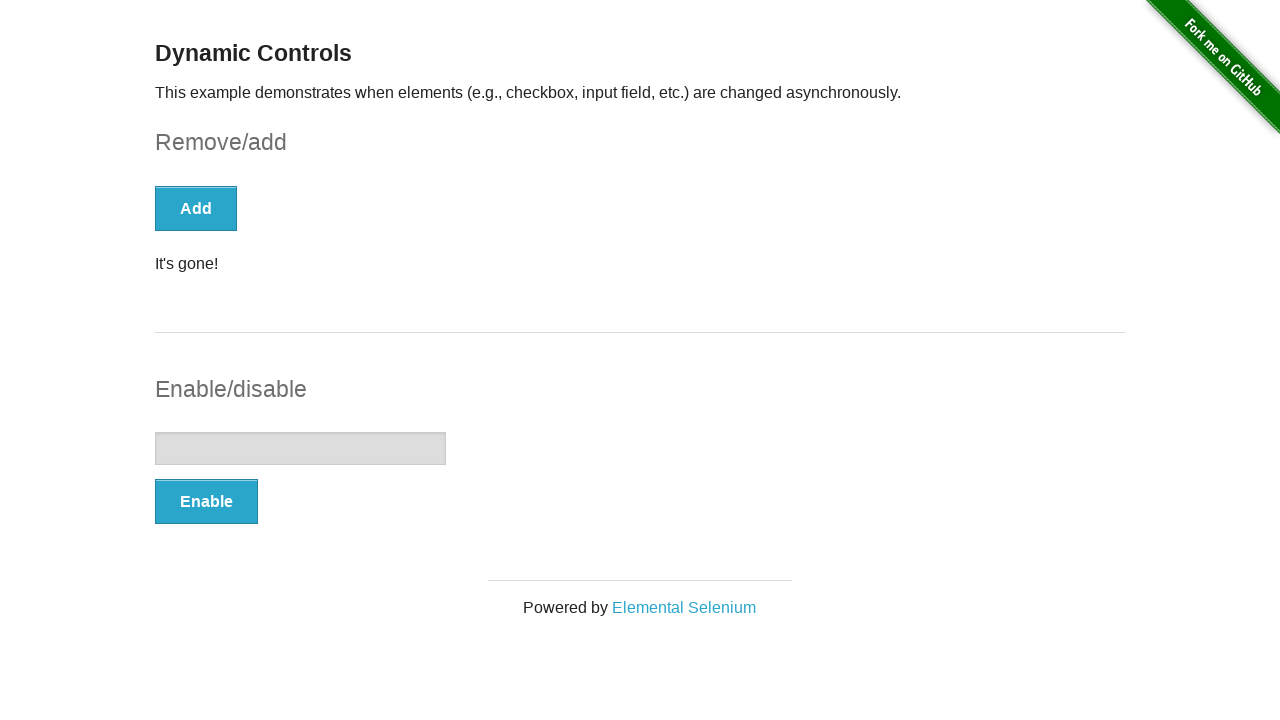